Tests that clicking Clear completed removes completed items from the list

Starting URL: https://demo.playwright.dev/todomvc

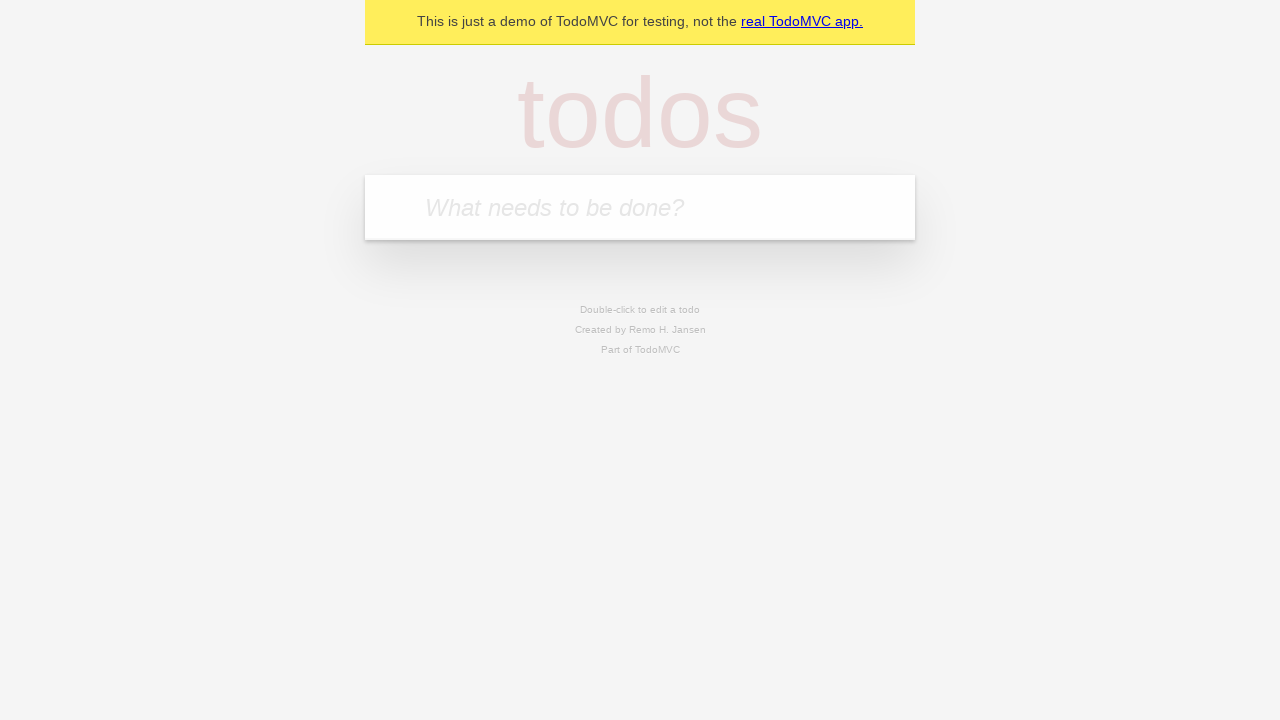

Filled todo input with 'buy some cheese' on internal:attr=[placeholder="What needs to be done?"i]
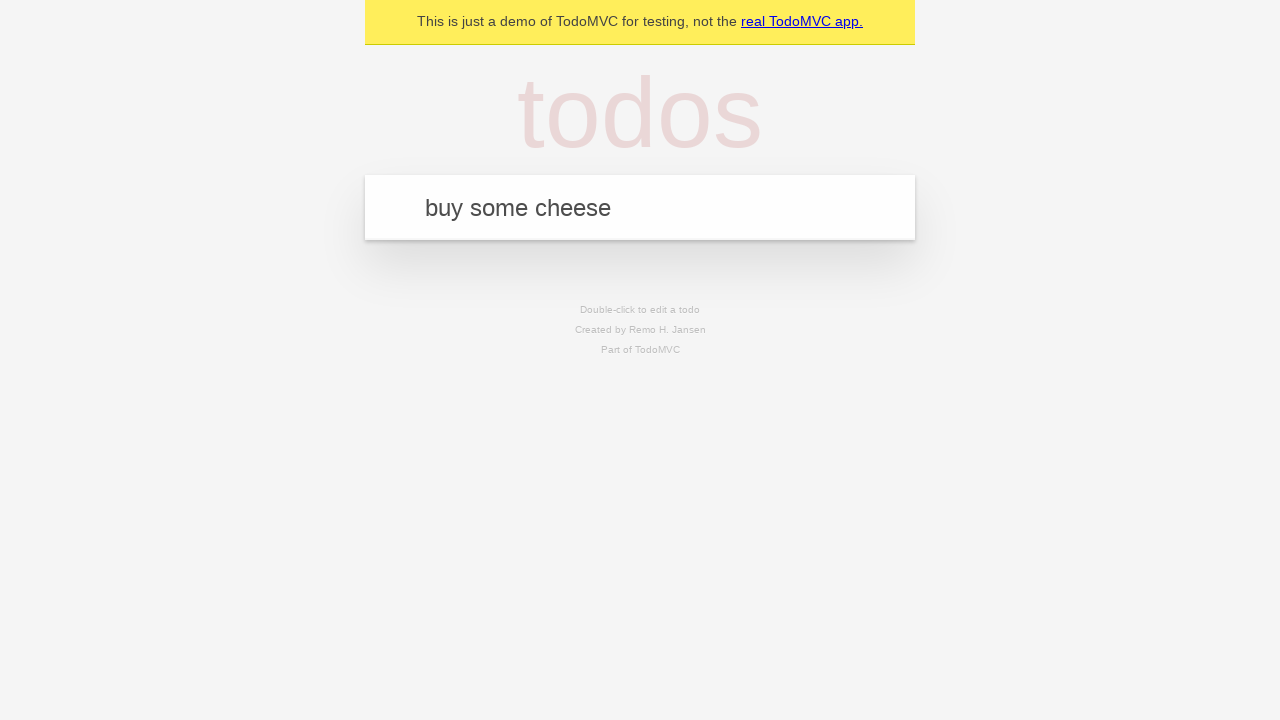

Pressed Enter to add todo 'buy some cheese' on internal:attr=[placeholder="What needs to be done?"i]
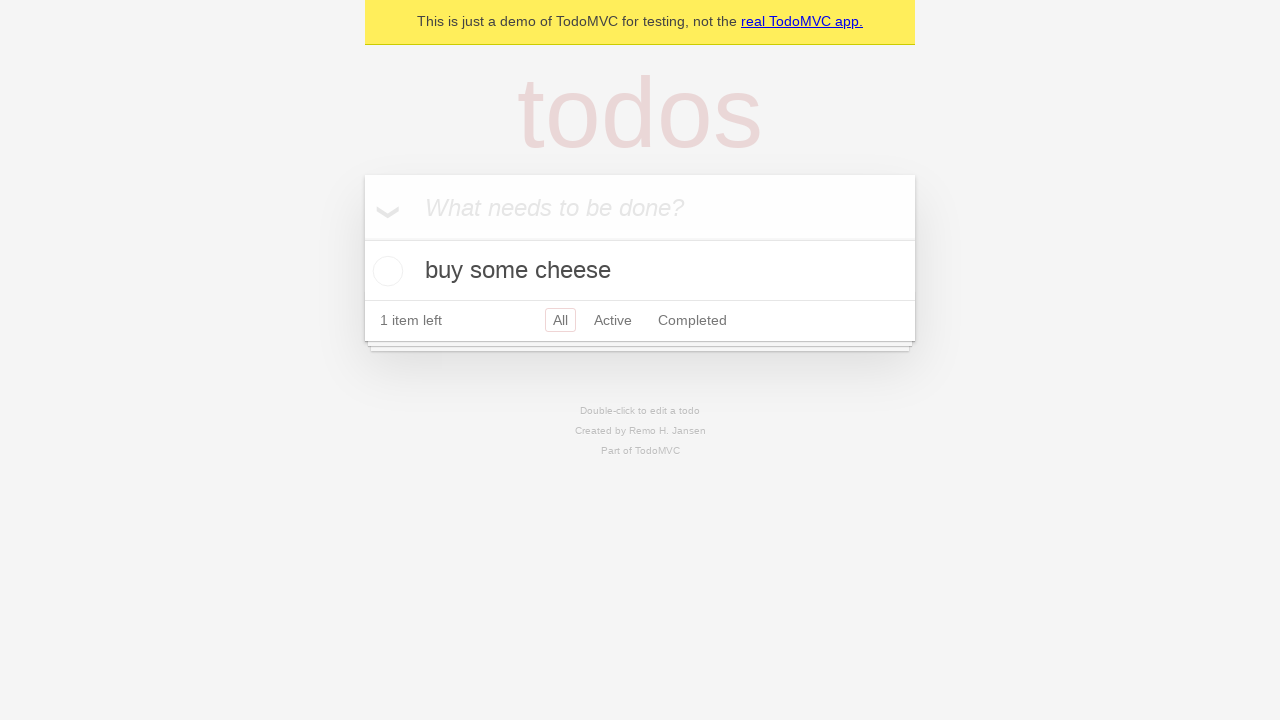

Filled todo input with 'feed the cat' on internal:attr=[placeholder="What needs to be done?"i]
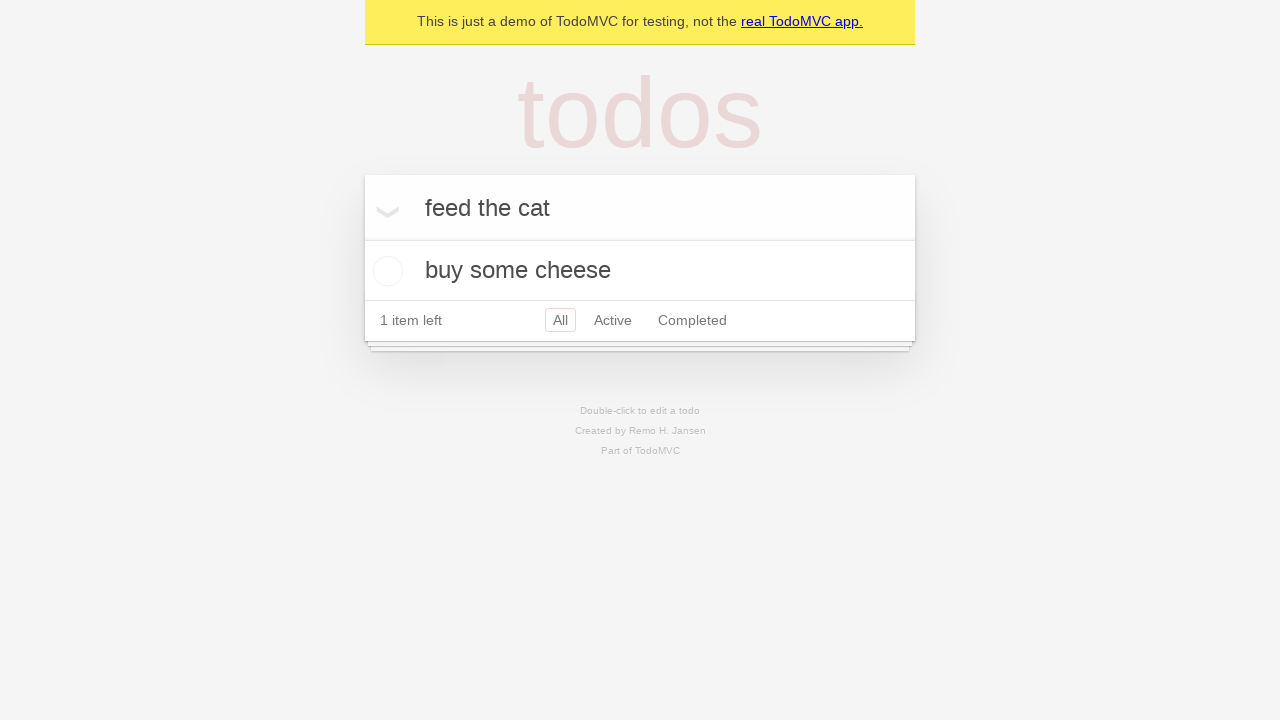

Pressed Enter to add todo 'feed the cat' on internal:attr=[placeholder="What needs to be done?"i]
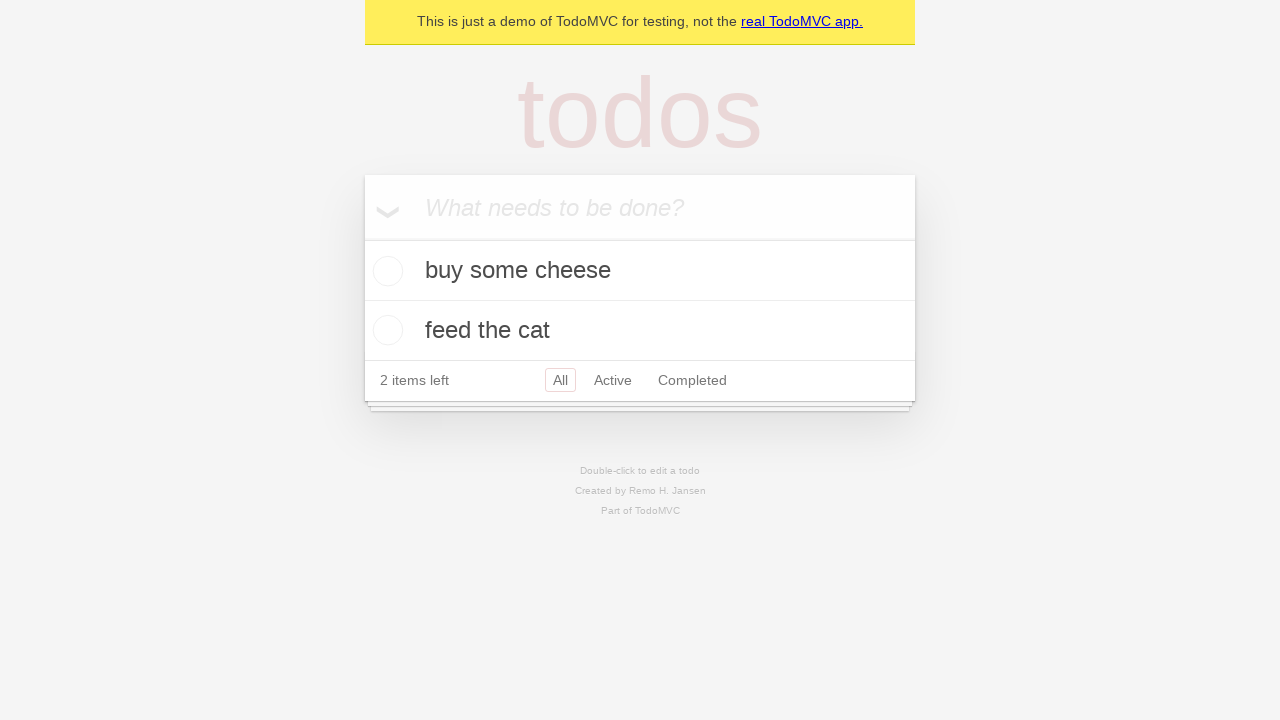

Filled todo input with 'book a doctors appointment' on internal:attr=[placeholder="What needs to be done?"i]
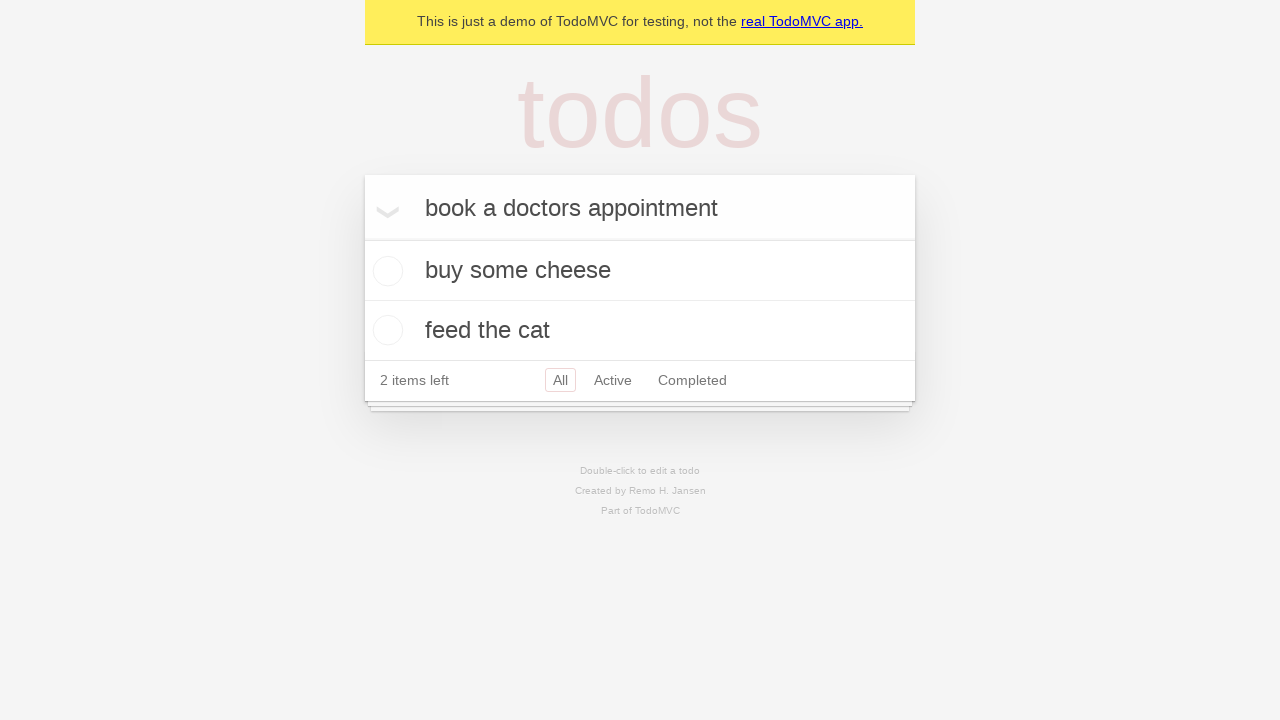

Pressed Enter to add todo 'book a doctors appointment' on internal:attr=[placeholder="What needs to be done?"i]
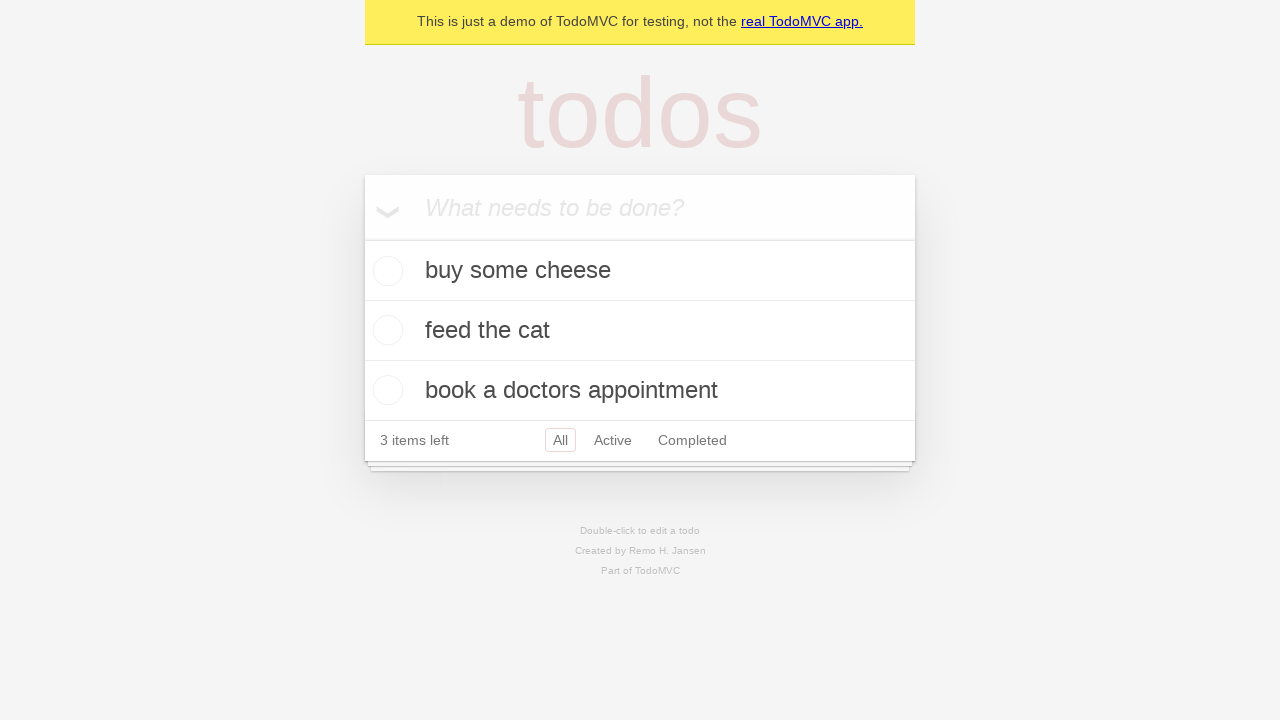

Checked the second todo item at (385, 330) on internal:testid=[data-testid="todo-item"s] >> nth=1 >> internal:role=checkbox
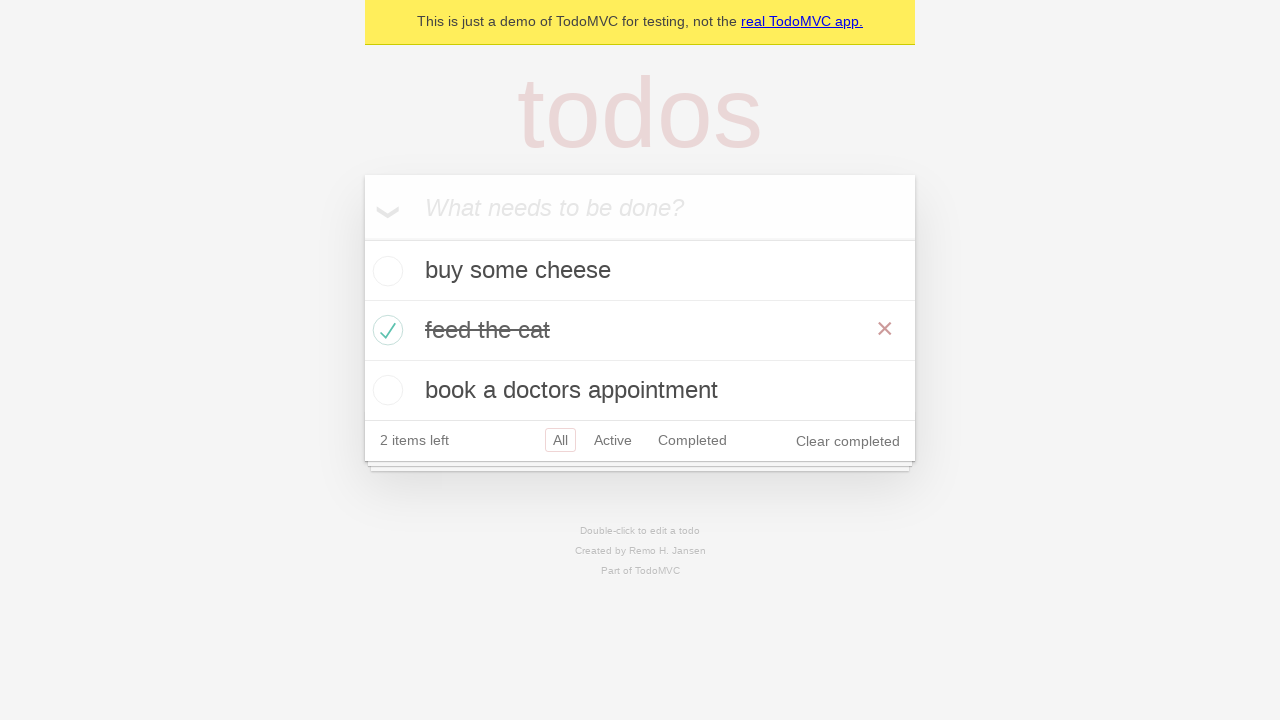

Clicked 'Clear completed' button at (848, 441) on internal:role=button[name="Clear completed"i]
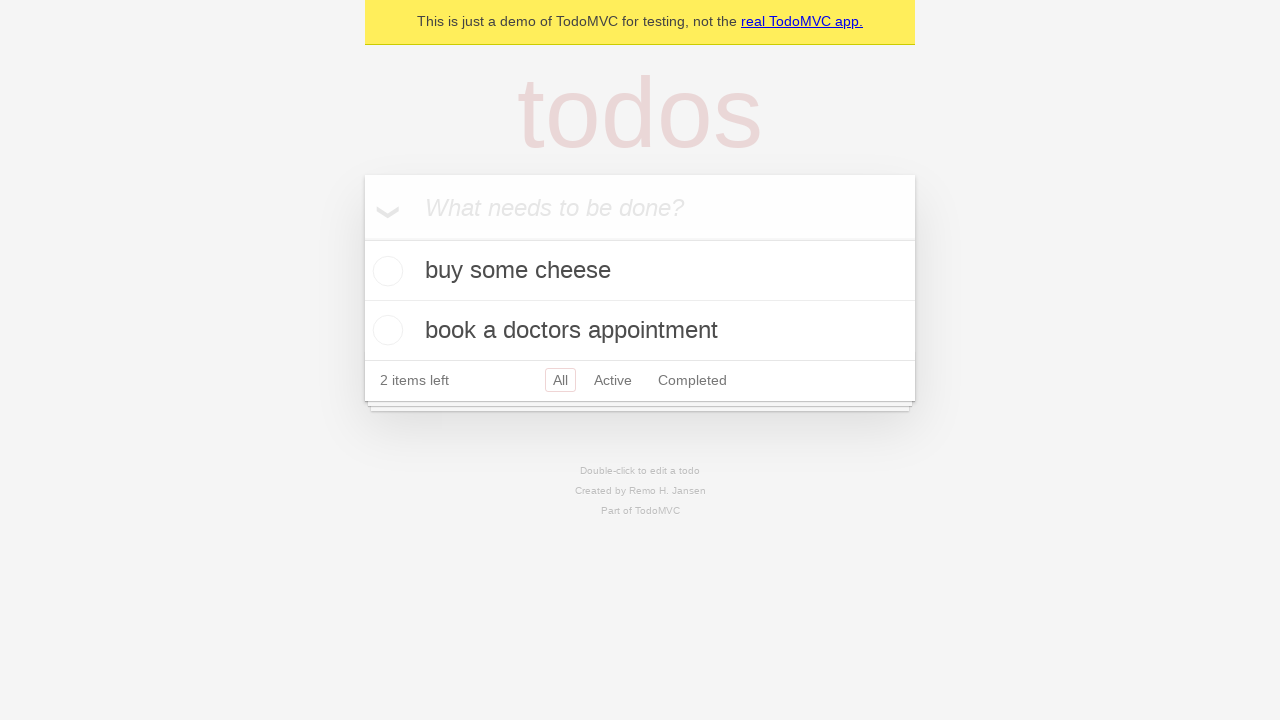

Verified completed item was removed from the list
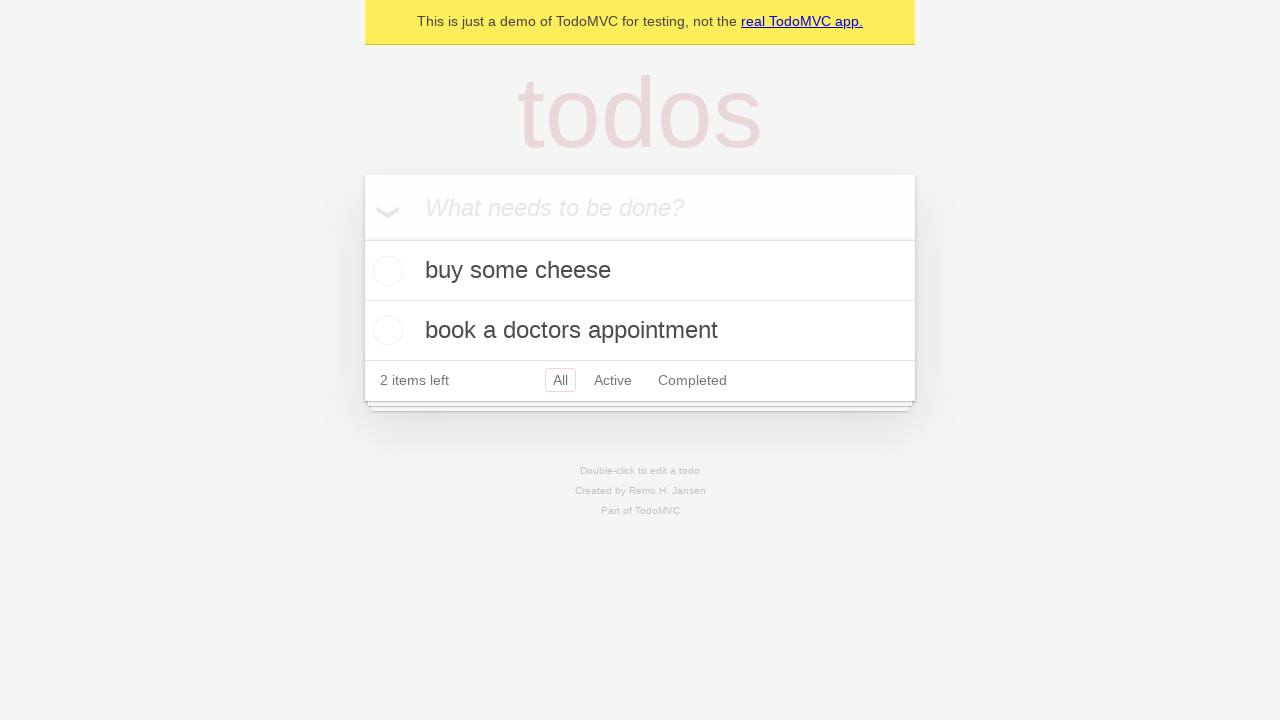

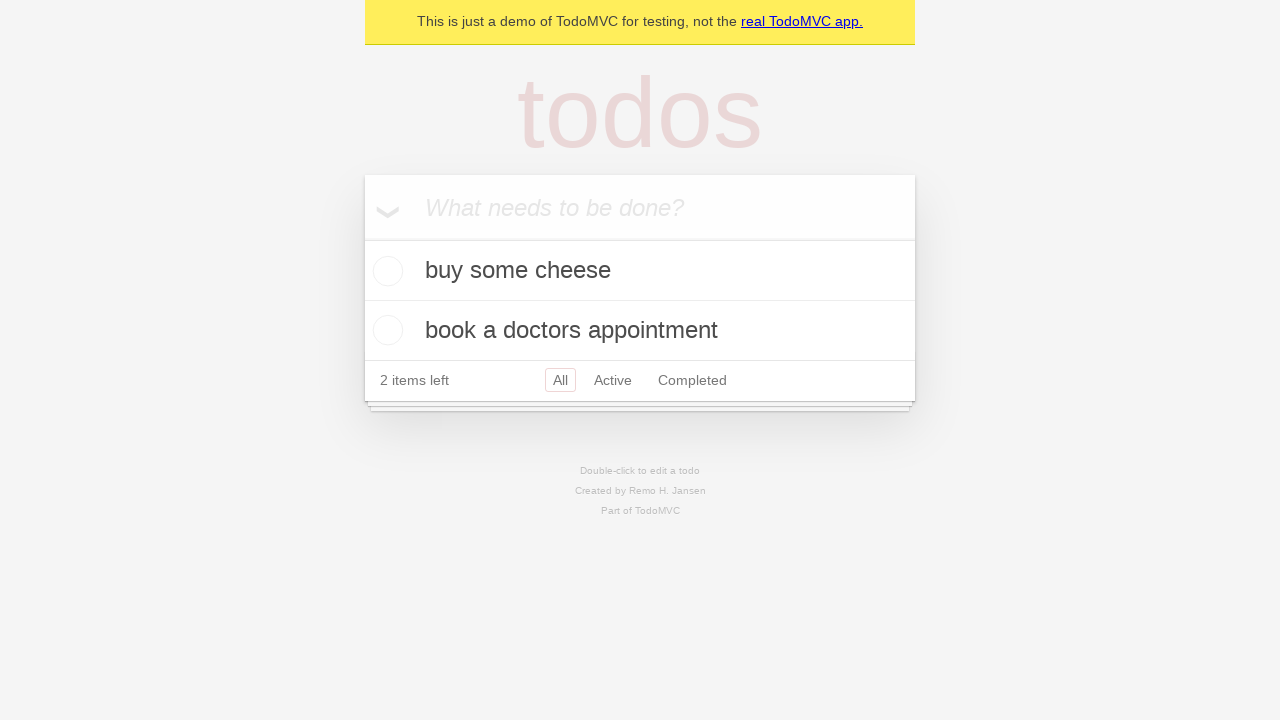